Tests drag and drop functionality on jQuery UI demo page by dragging an element and dropping it onto a target within an iframe

Starting URL: https://jqueryui.com/droppable/

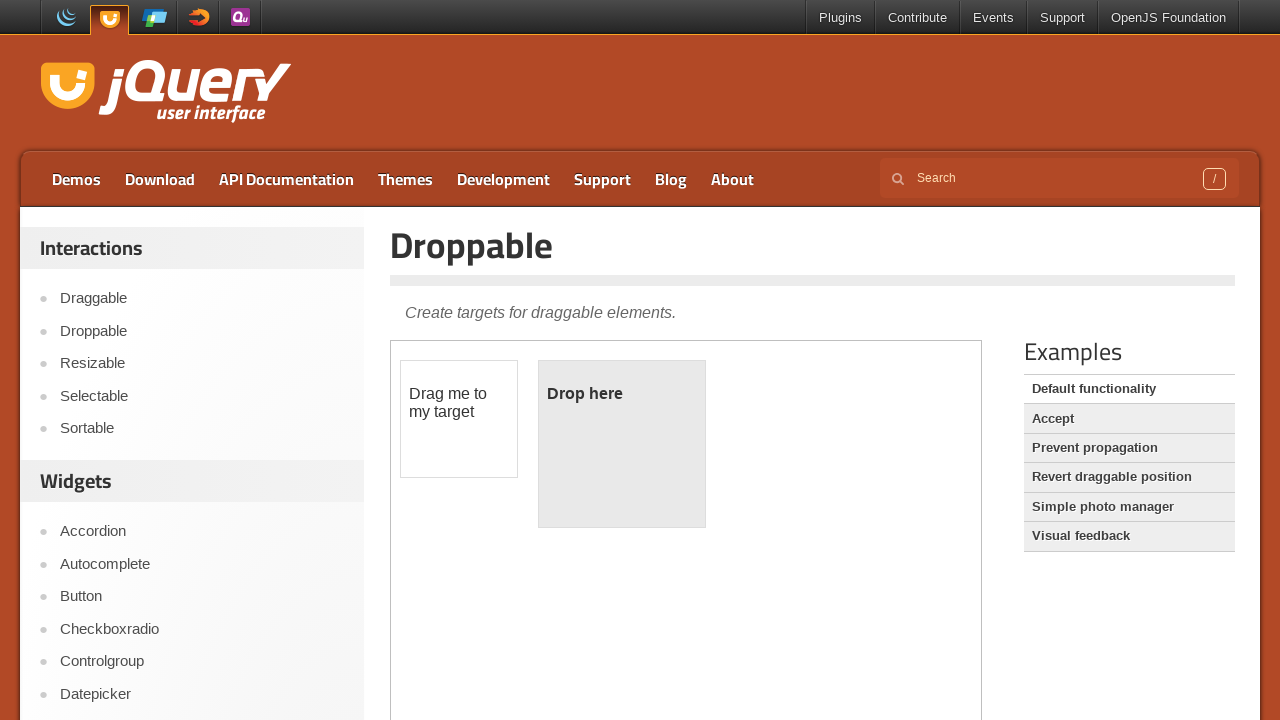

Navigated to jQuery UI droppable demo page
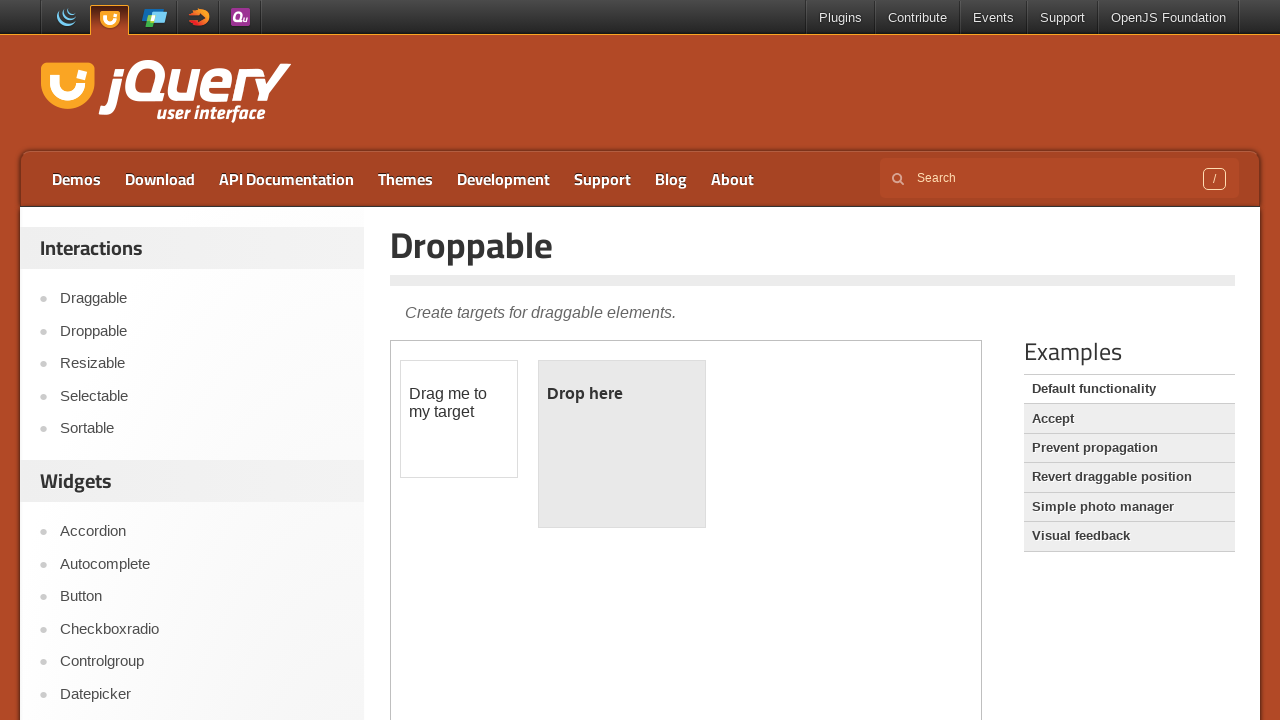

Located the demo iframe
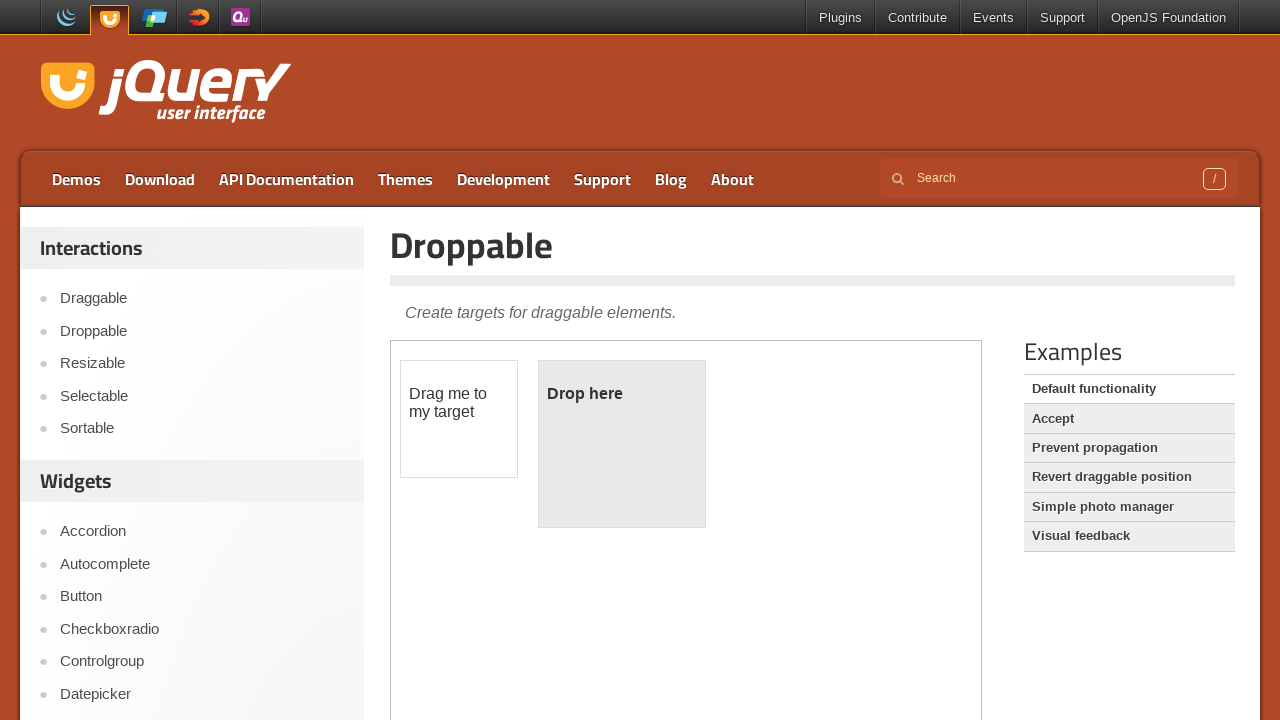

Dragged draggable element and dropped it onto droppable target at (622, 444)
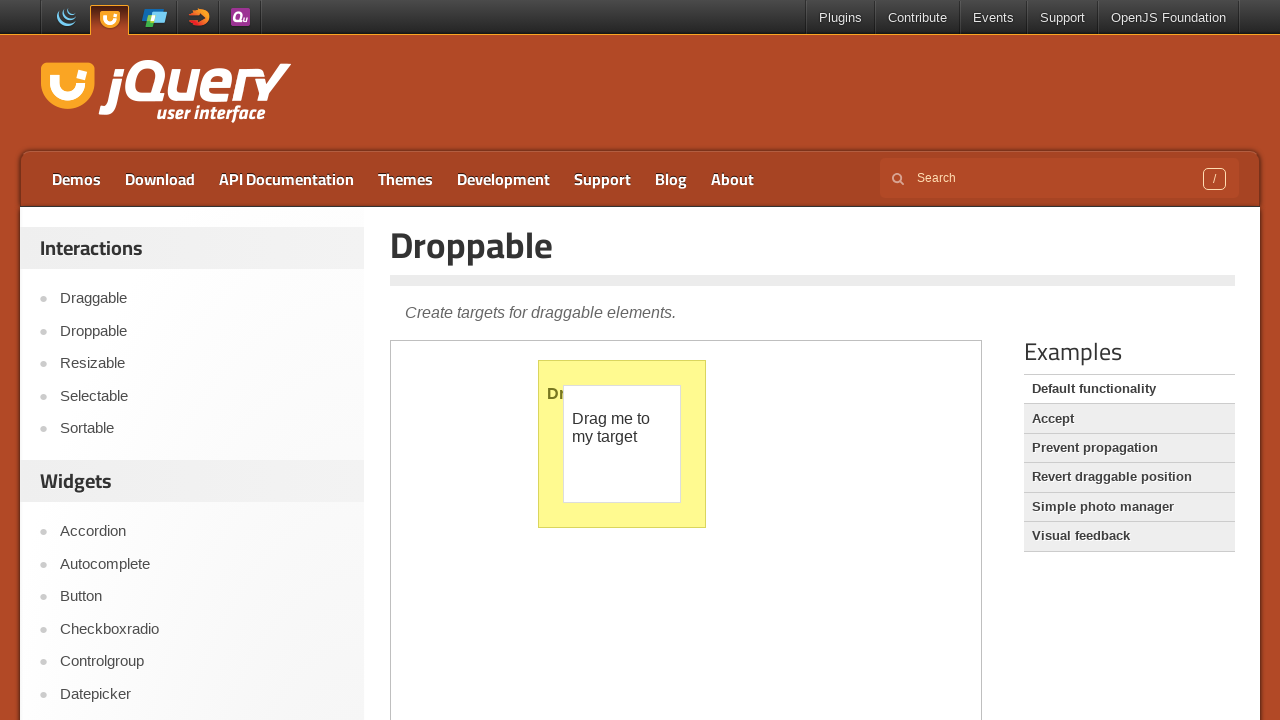

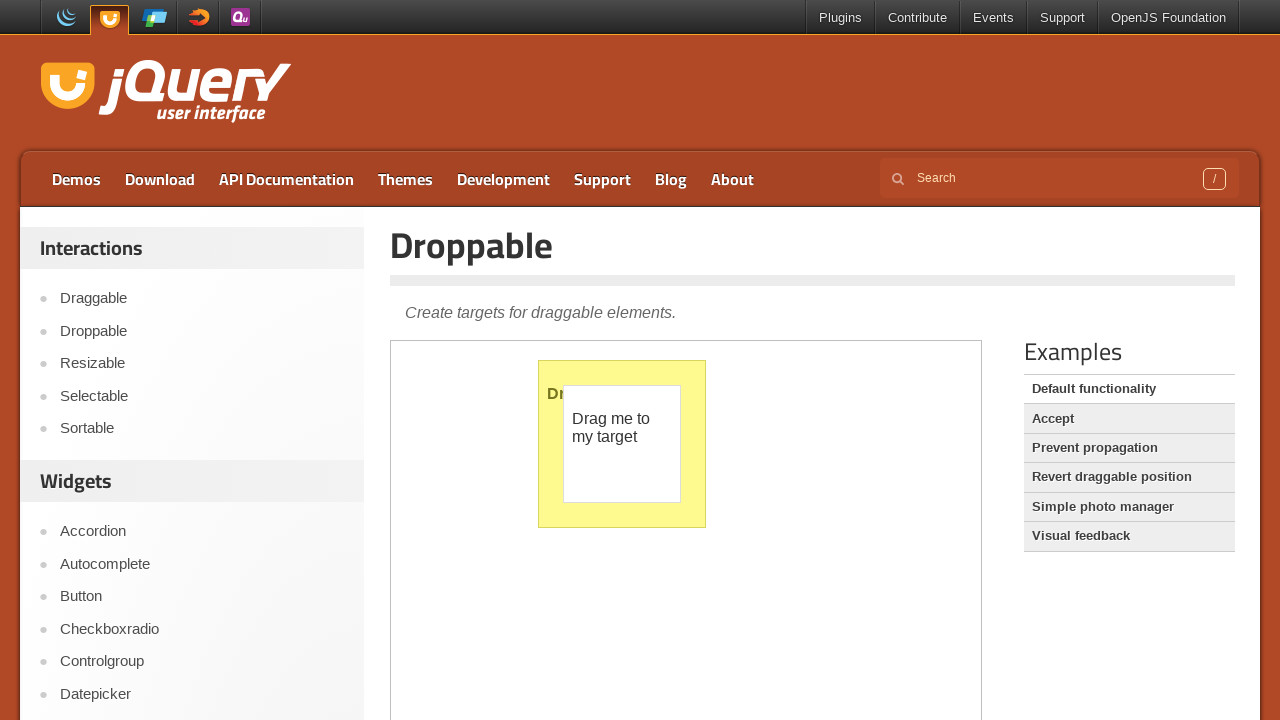